Tests an e-commerce application by adding a cucumber item to cart, proceeding through checkout, selecting country, and completing the order placement

Starting URL: https://rahulshettyacademy.com/seleniumPractise/#/

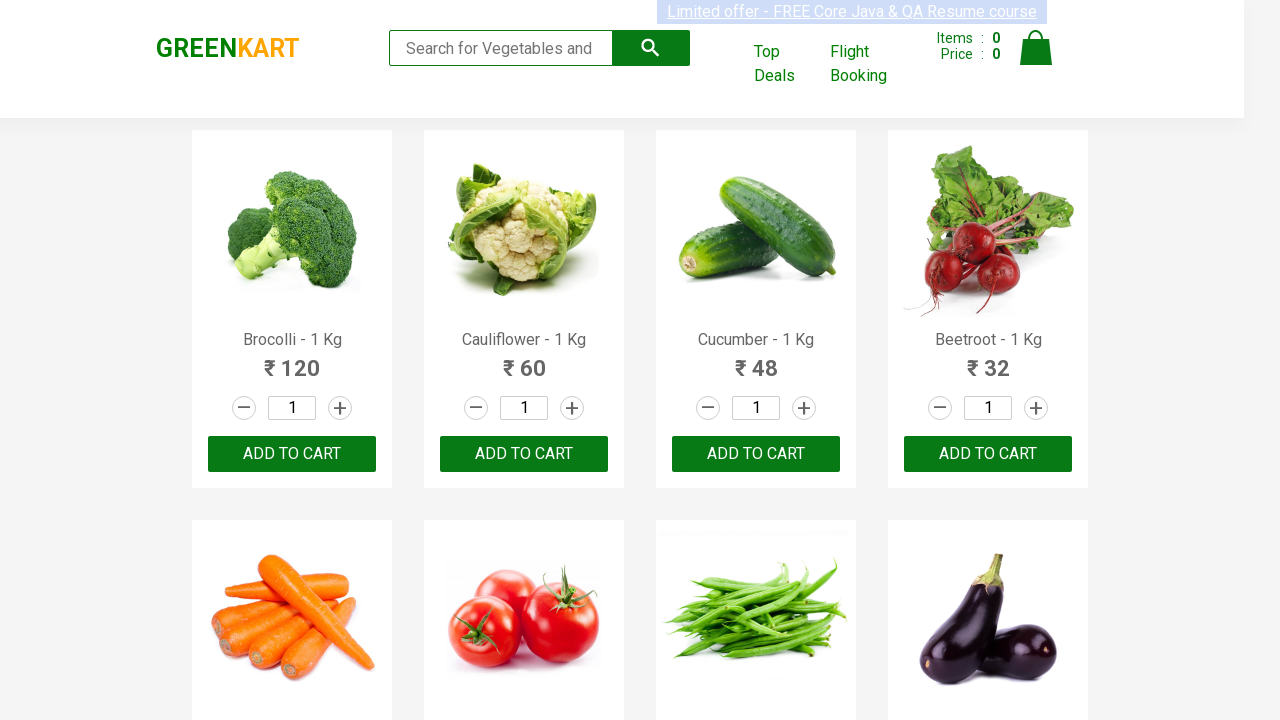

Retrieved price of third product (cucumber) for validation
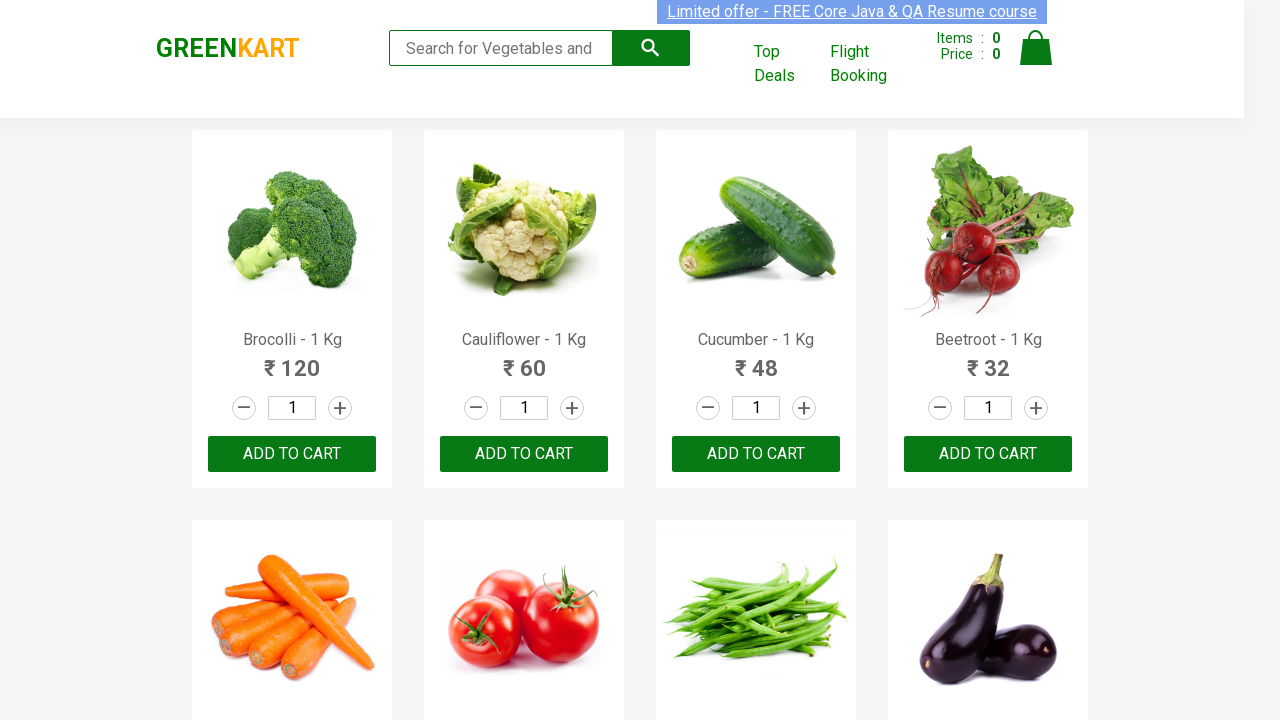

Clicked ADD TO CART button for cucumber (third item) at (756, 454) on xpath=(//button[text()='ADD TO CART'])[3]
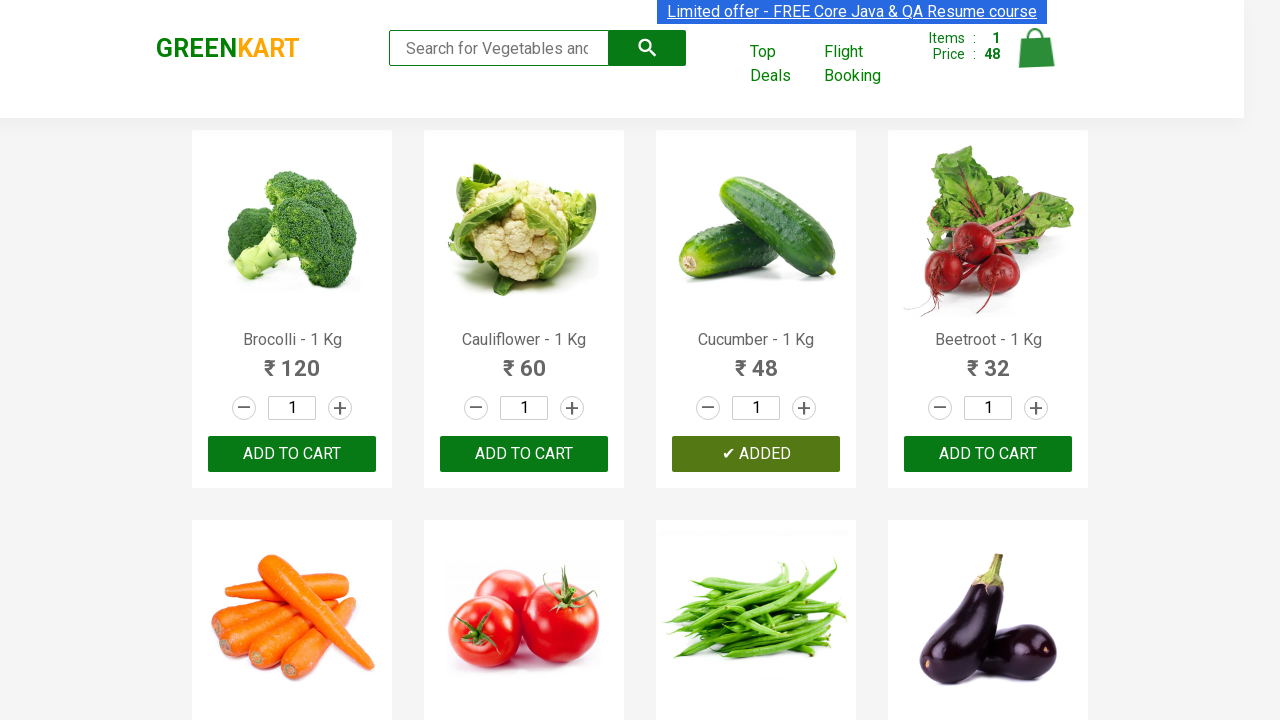

Clicked cart icon to view cart at (1036, 48) on xpath=//img[@alt='Cart']
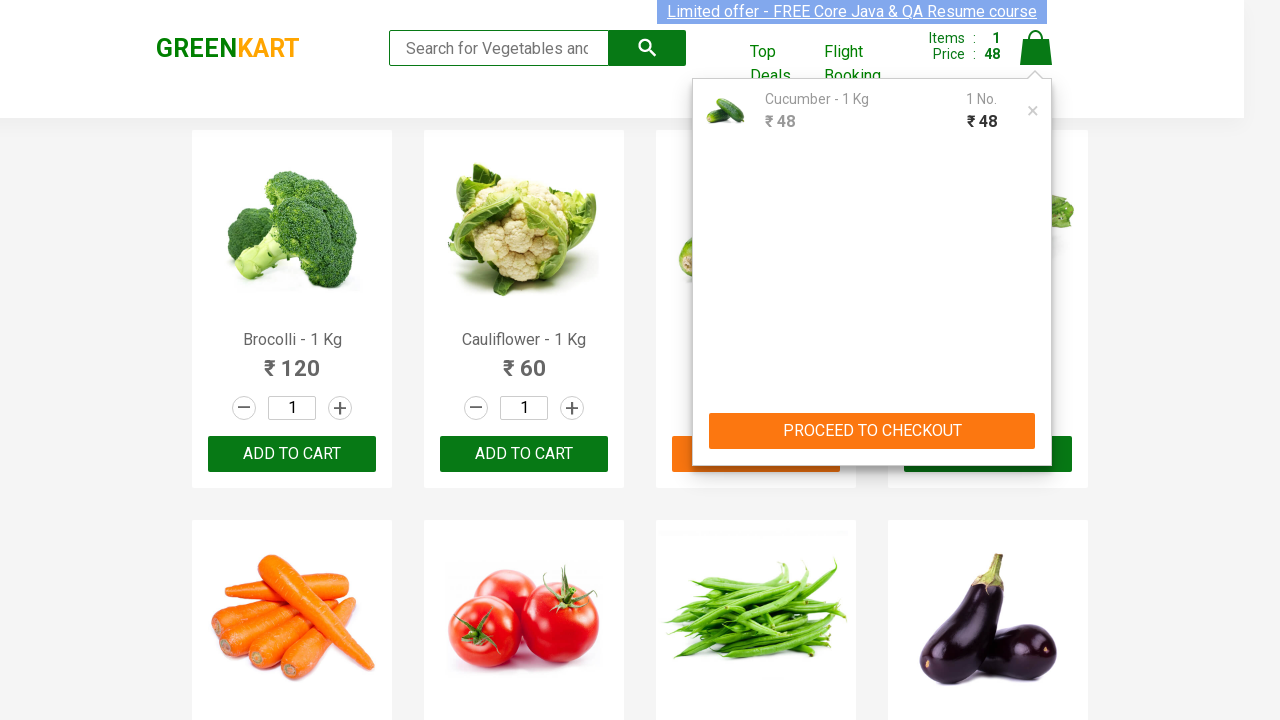

Clicked PROCEED TO CHECKOUT button at (872, 431) on xpath=//button[text()='PROCEED TO CHECKOUT']
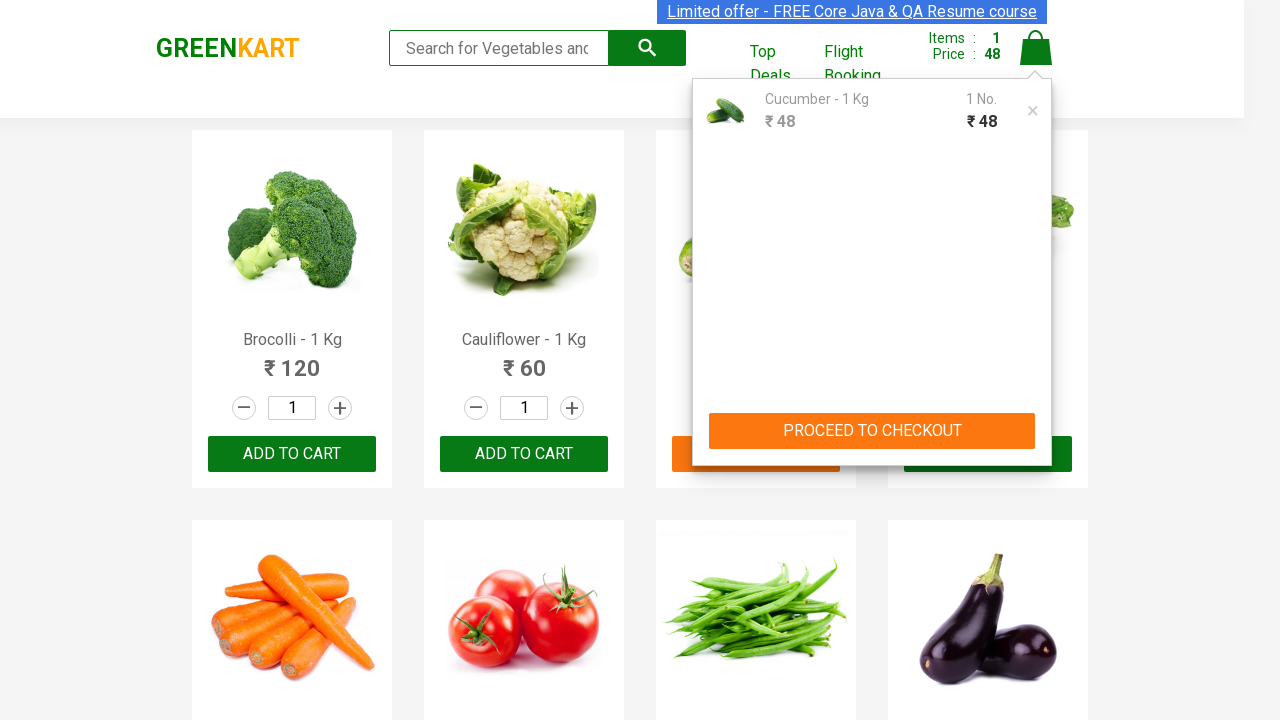

Retrieved discount amount for price validation
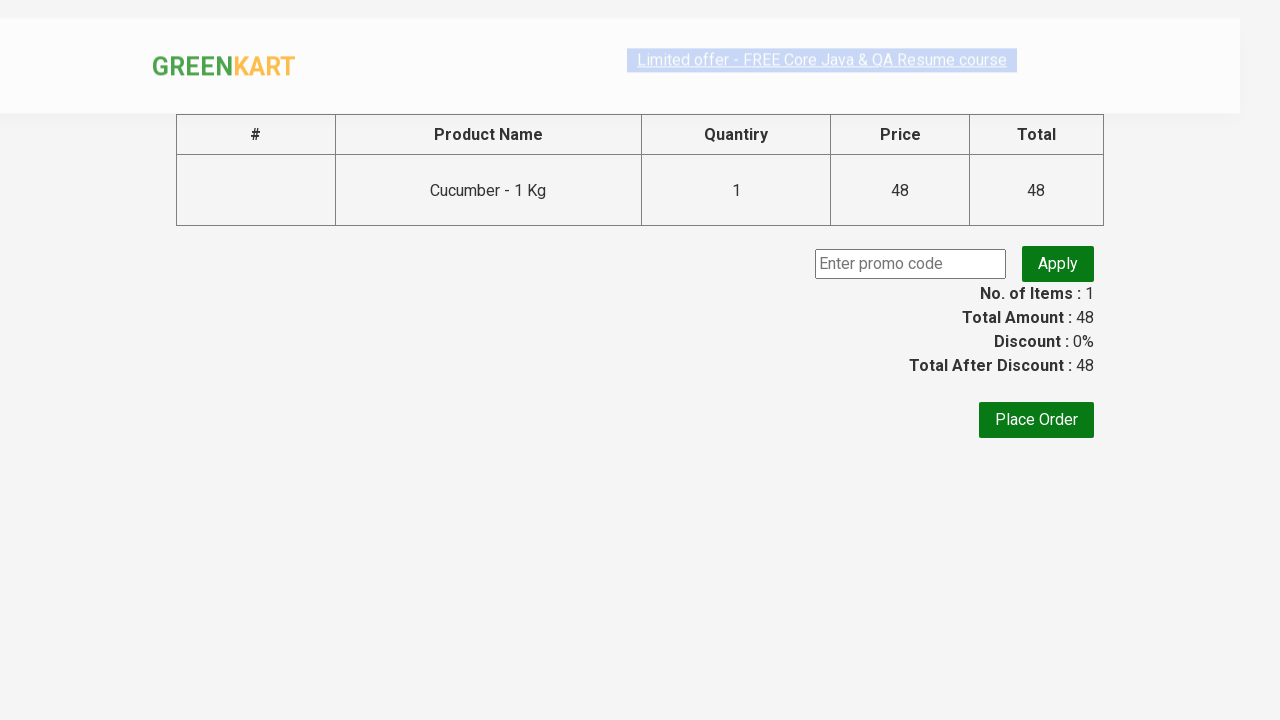

Verified discount amount matches original product price
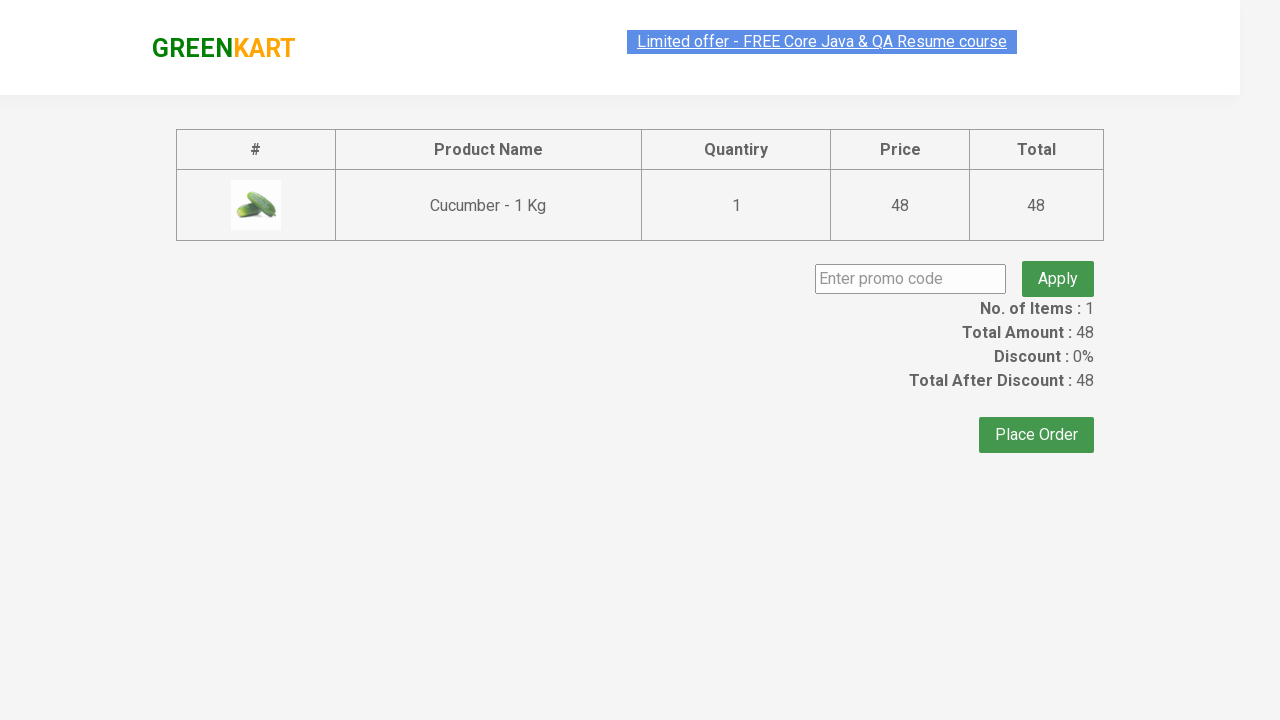

Clicked Place Order button at (1036, 420) on xpath=//button[text()='Place Order']
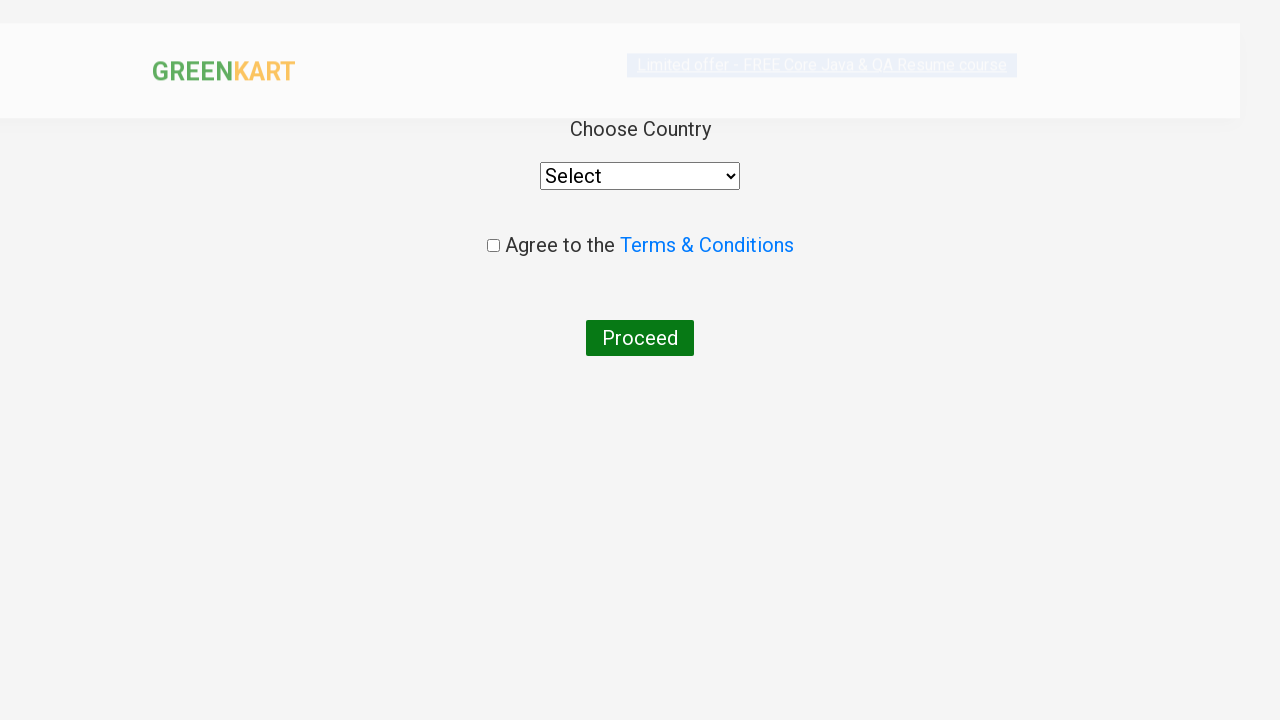

Selected India from country dropdown on xpath=//select[@style='width: 200px;']
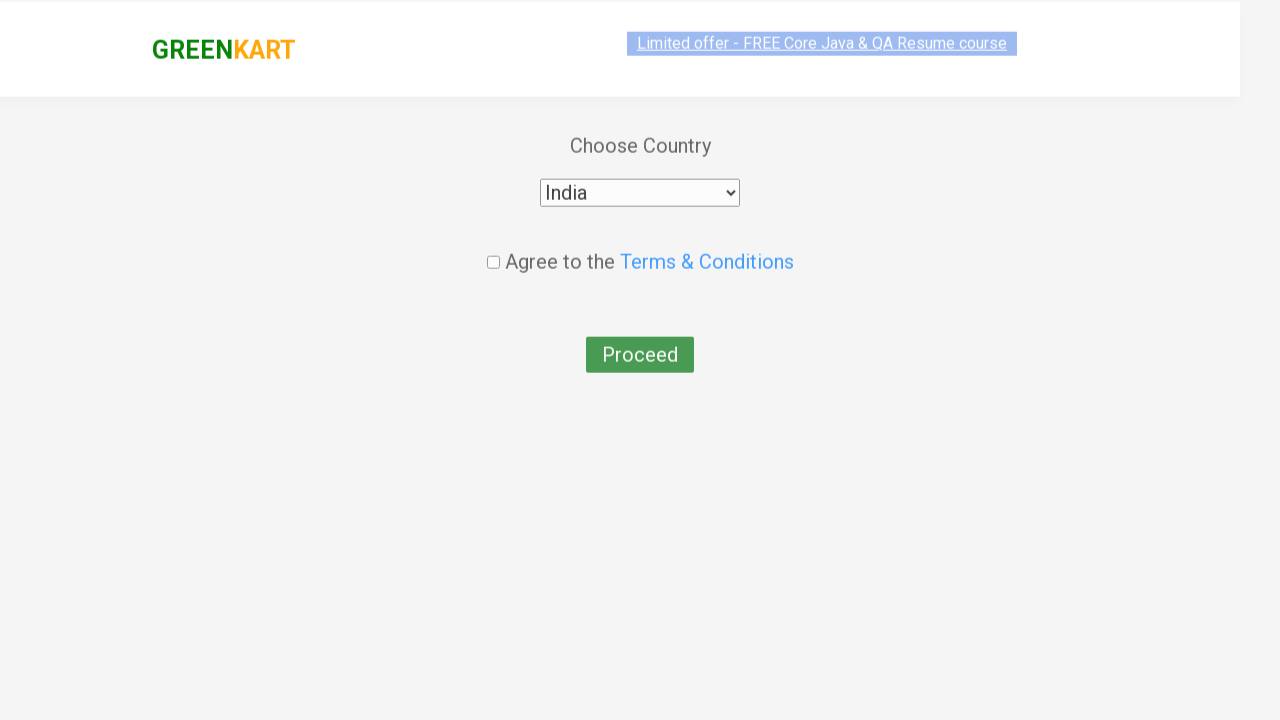

Checked the terms and conditions agreement checkbox at (493, 246) on xpath=//input[@class='chkAgree']
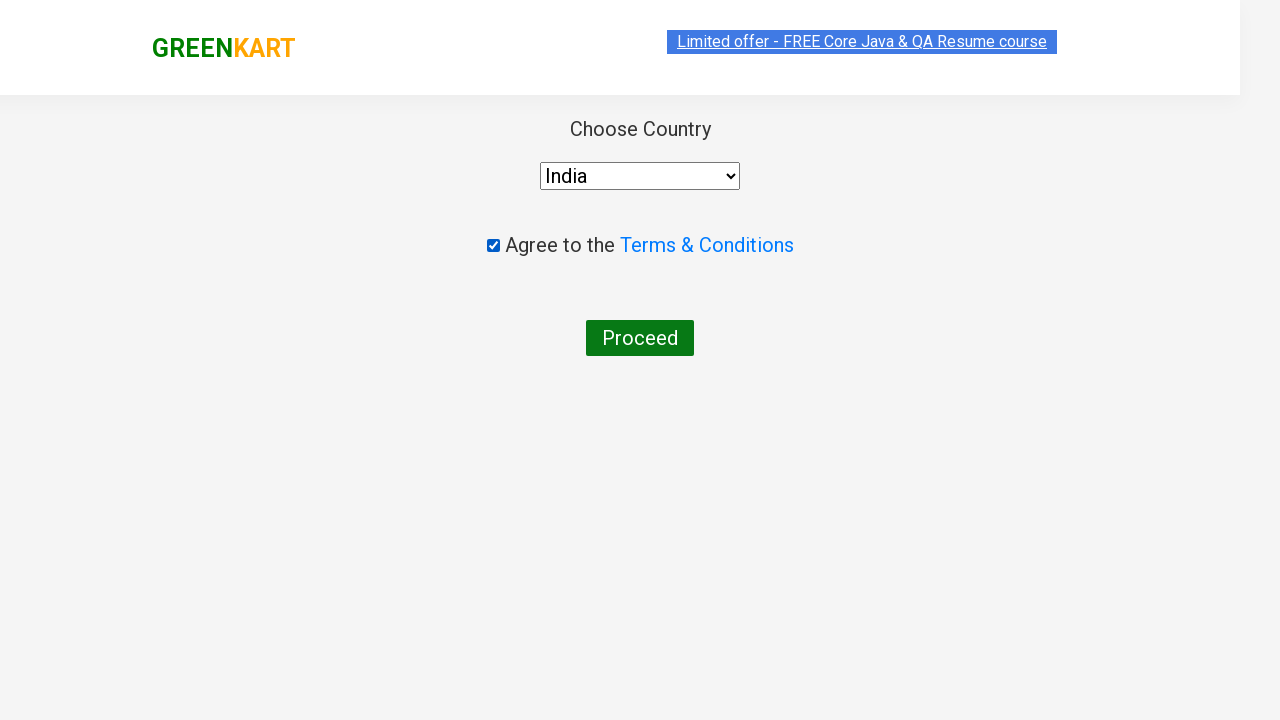

Clicked Proceed button to complete order placement at (640, 338) on xpath=//button[text()='Proceed']
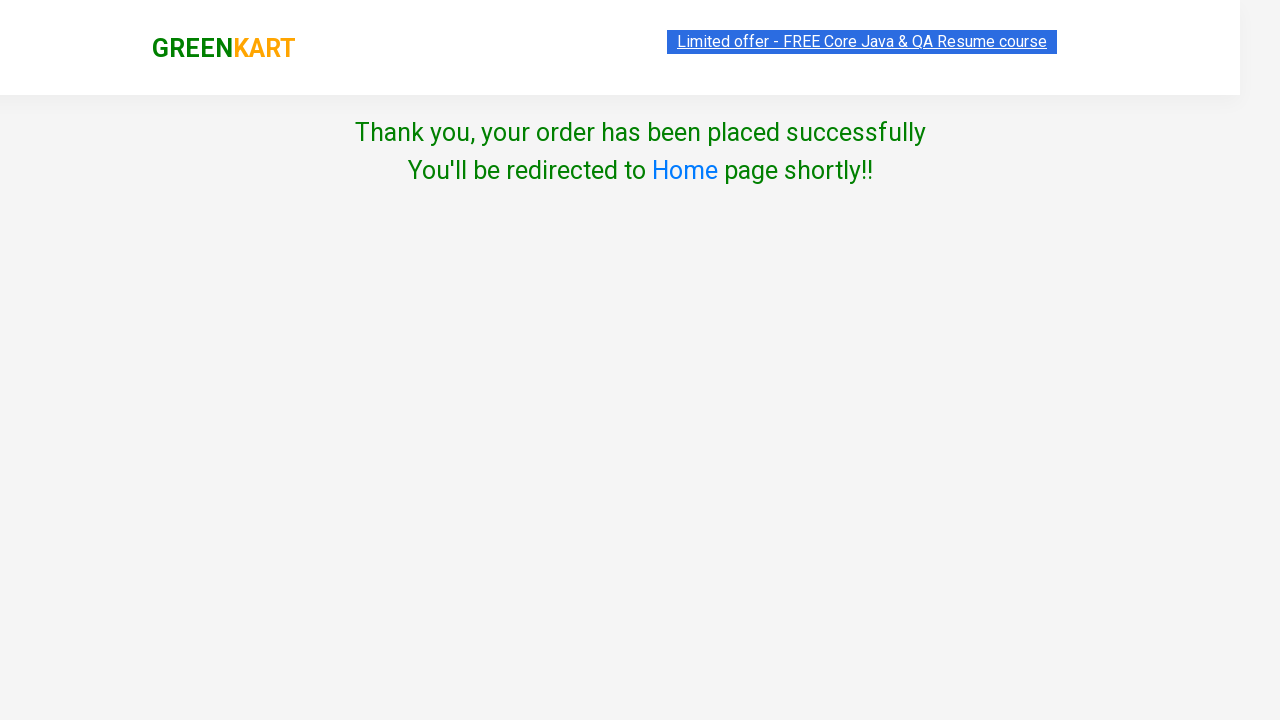

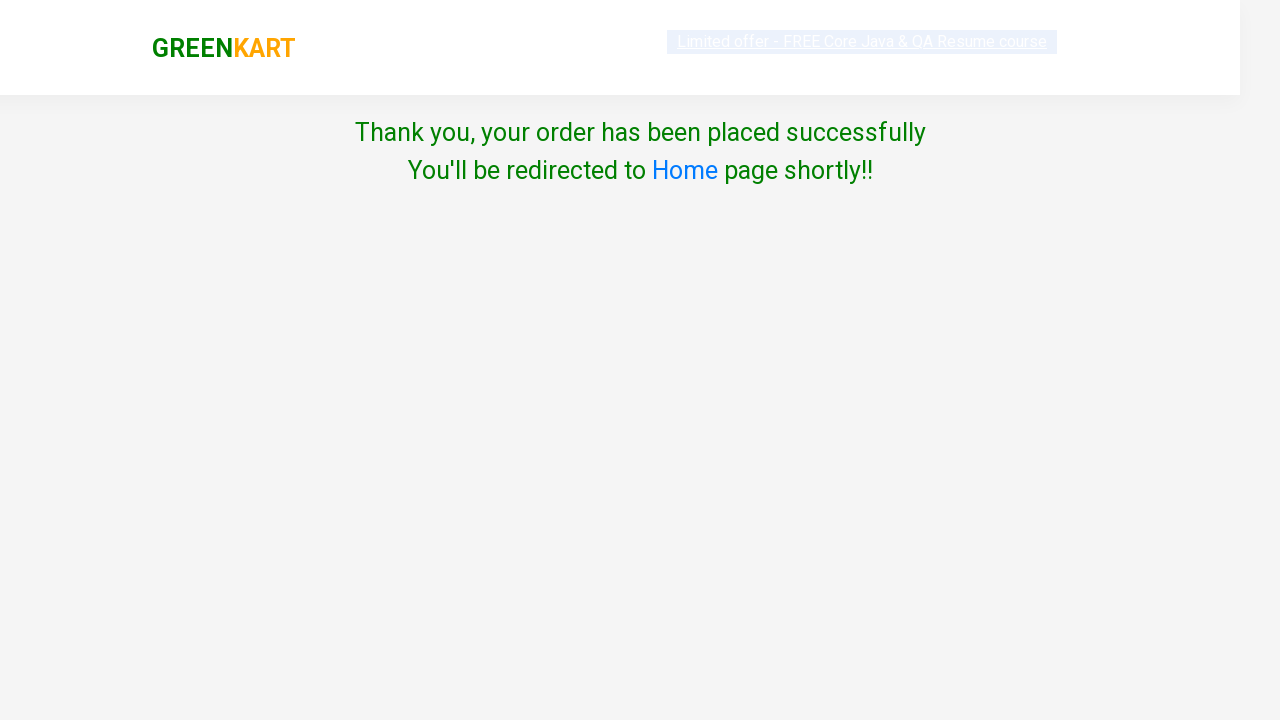